Tests browser window management methods by navigating to a page and manipulating window position, size, maximize, minimize, and fullscreen states

Starting URL: https://techproeducation.com

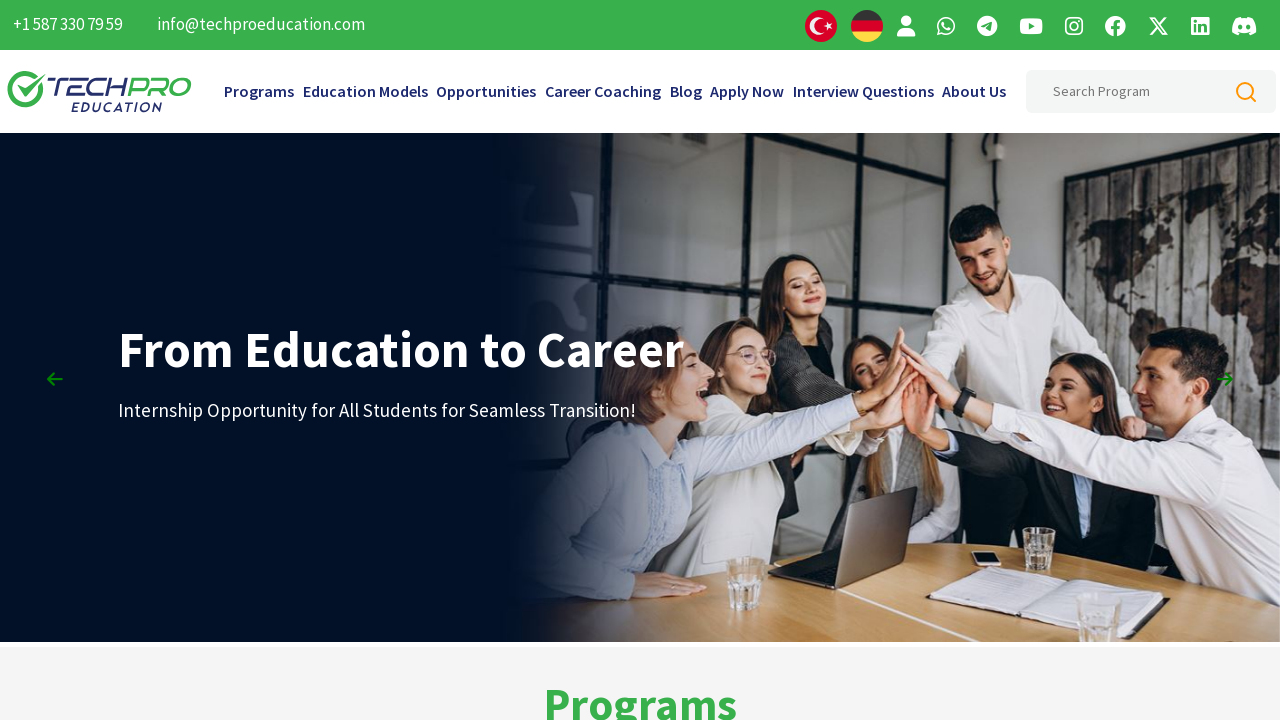

Set viewport size to 1920x1080 to maximize browser window
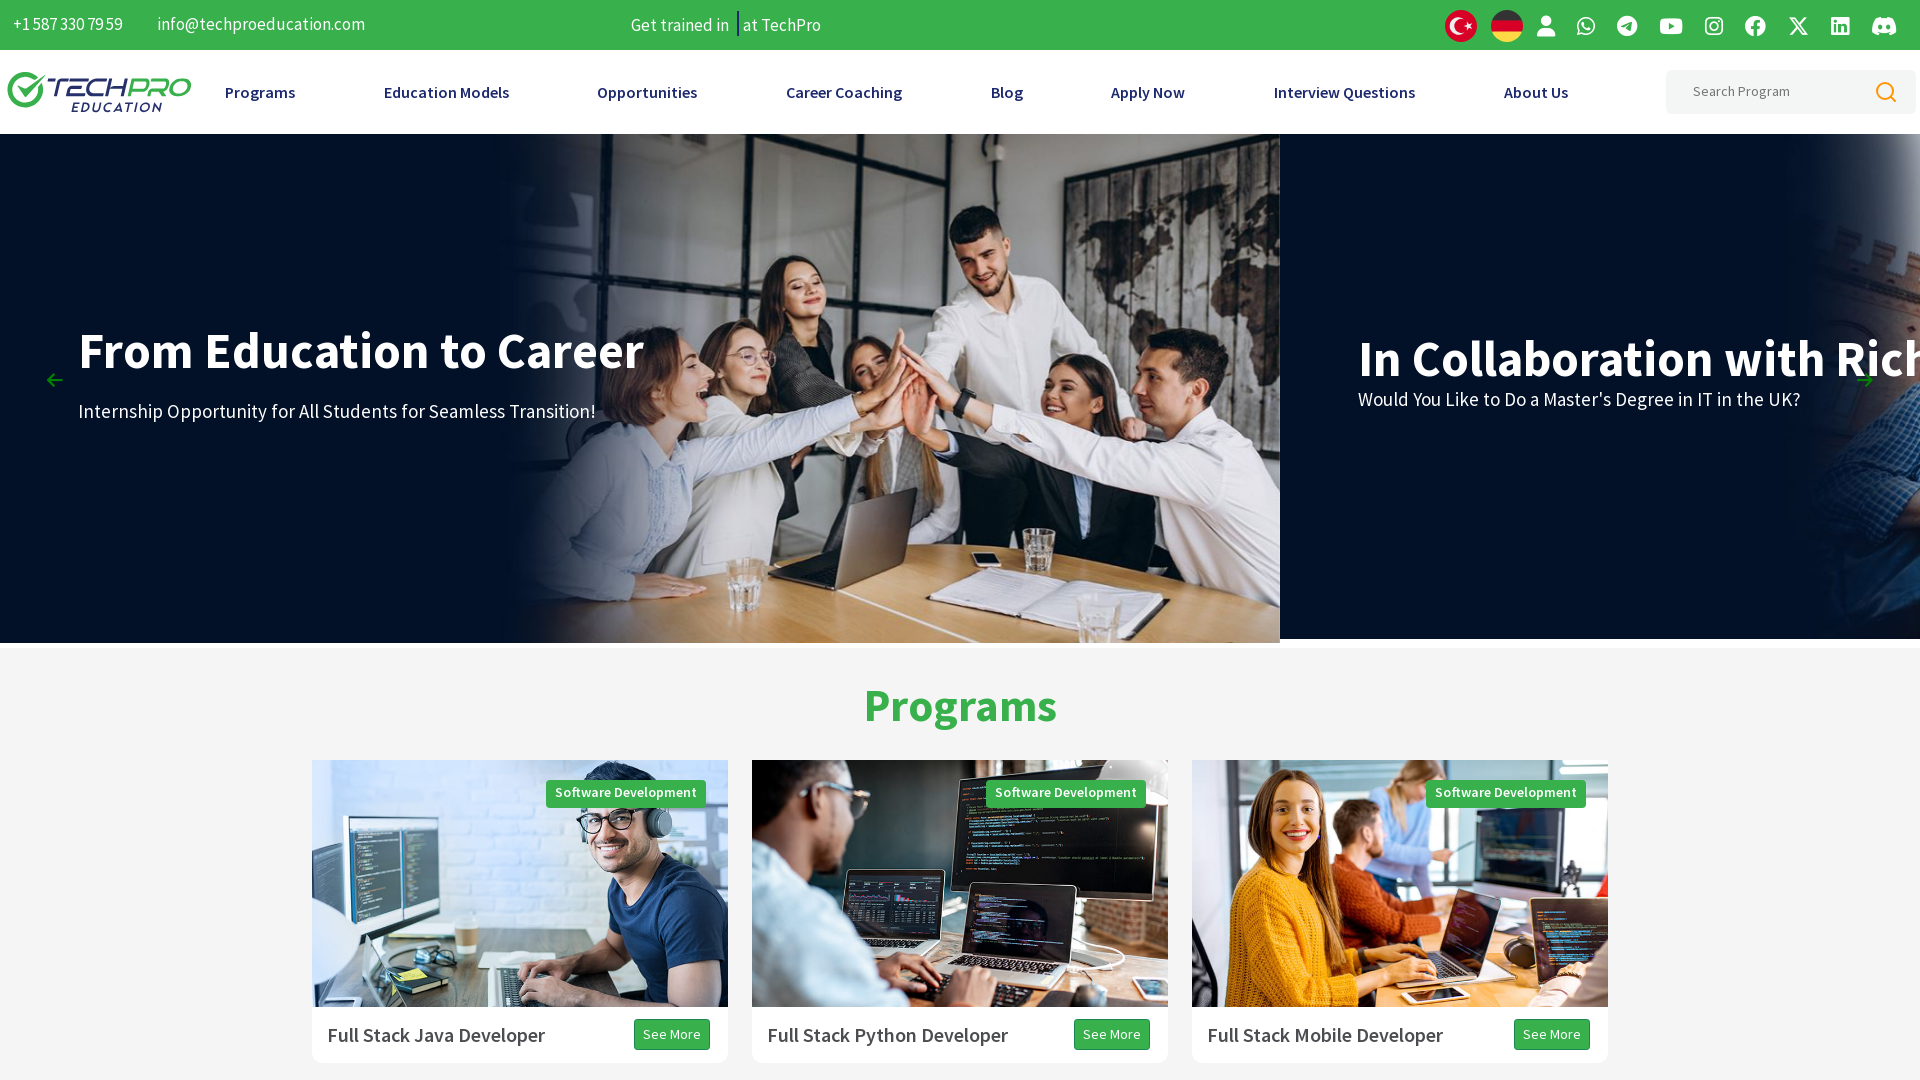

Waited 1000ms before minimizing window simulation
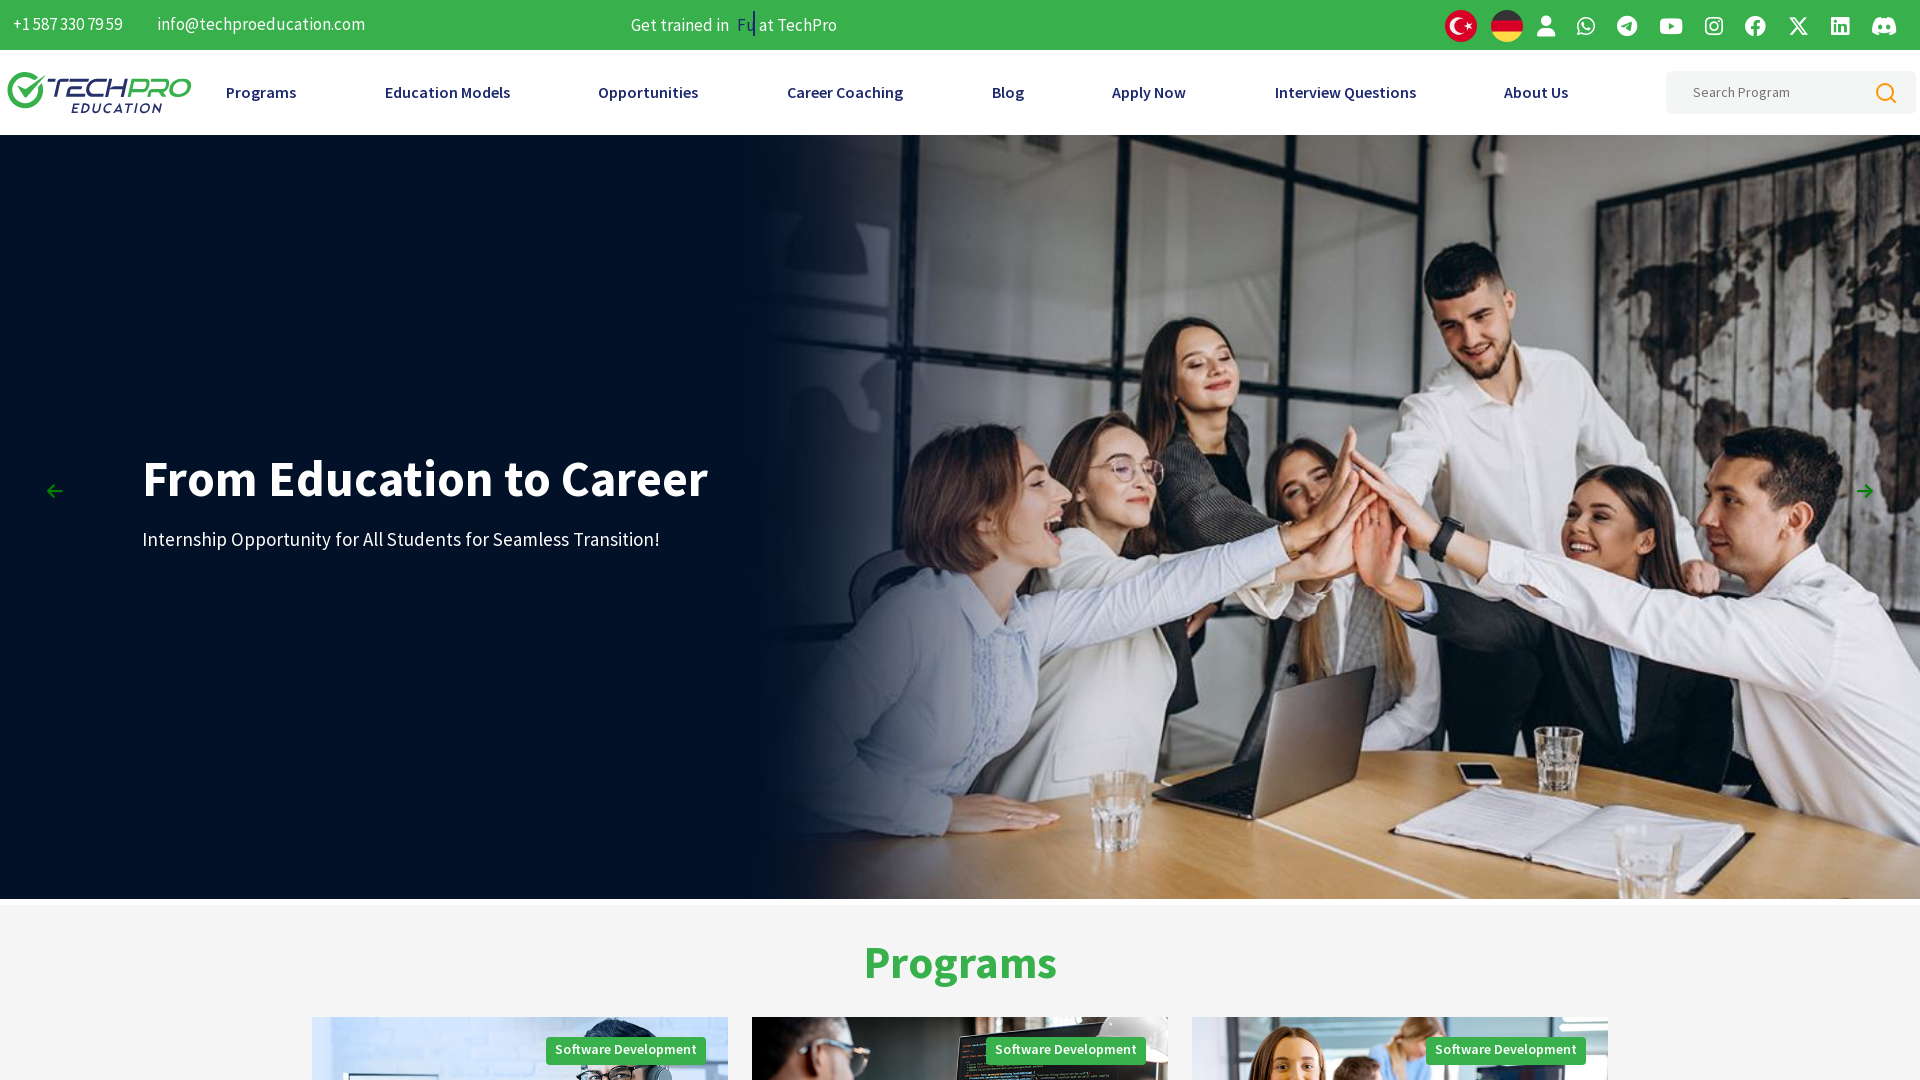

Set viewport size to 1920x1080 for fullscreen equivalent
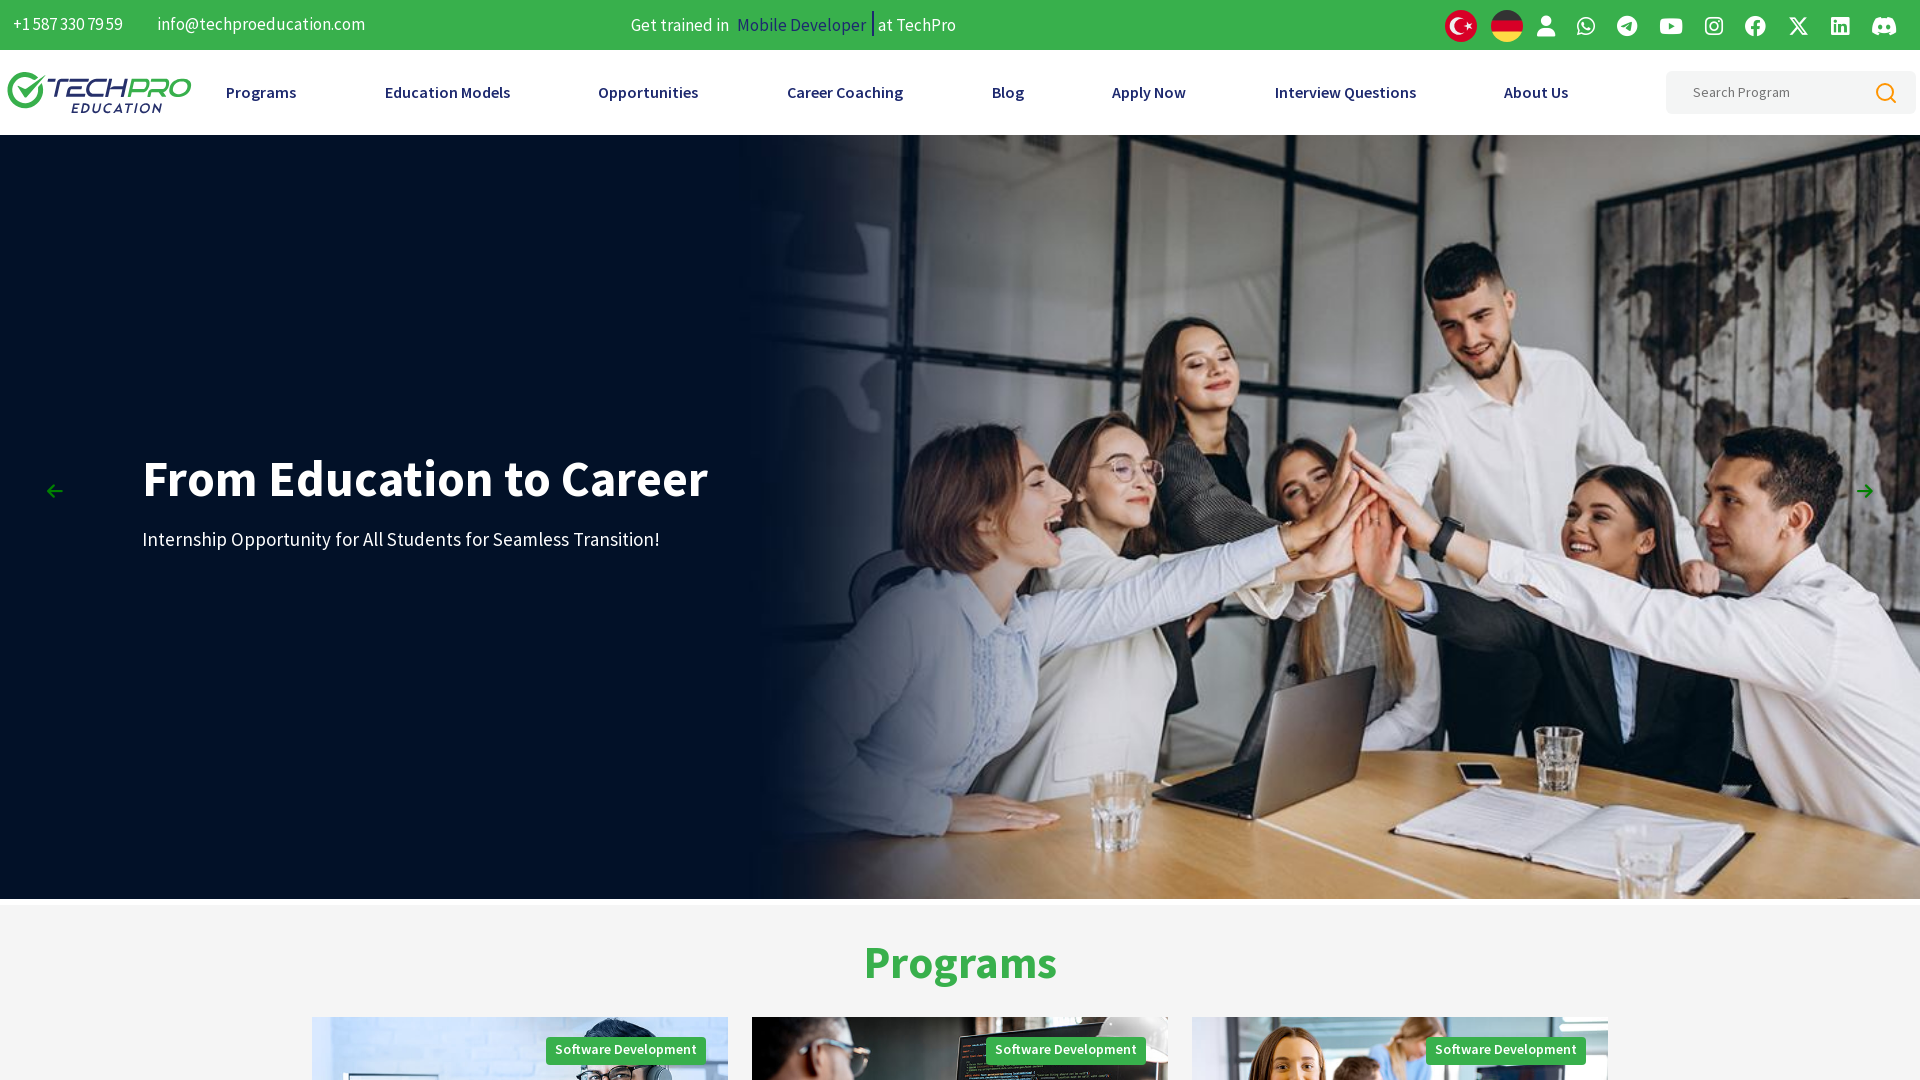

Waited 1000ms after fullscreen viewport adjustment
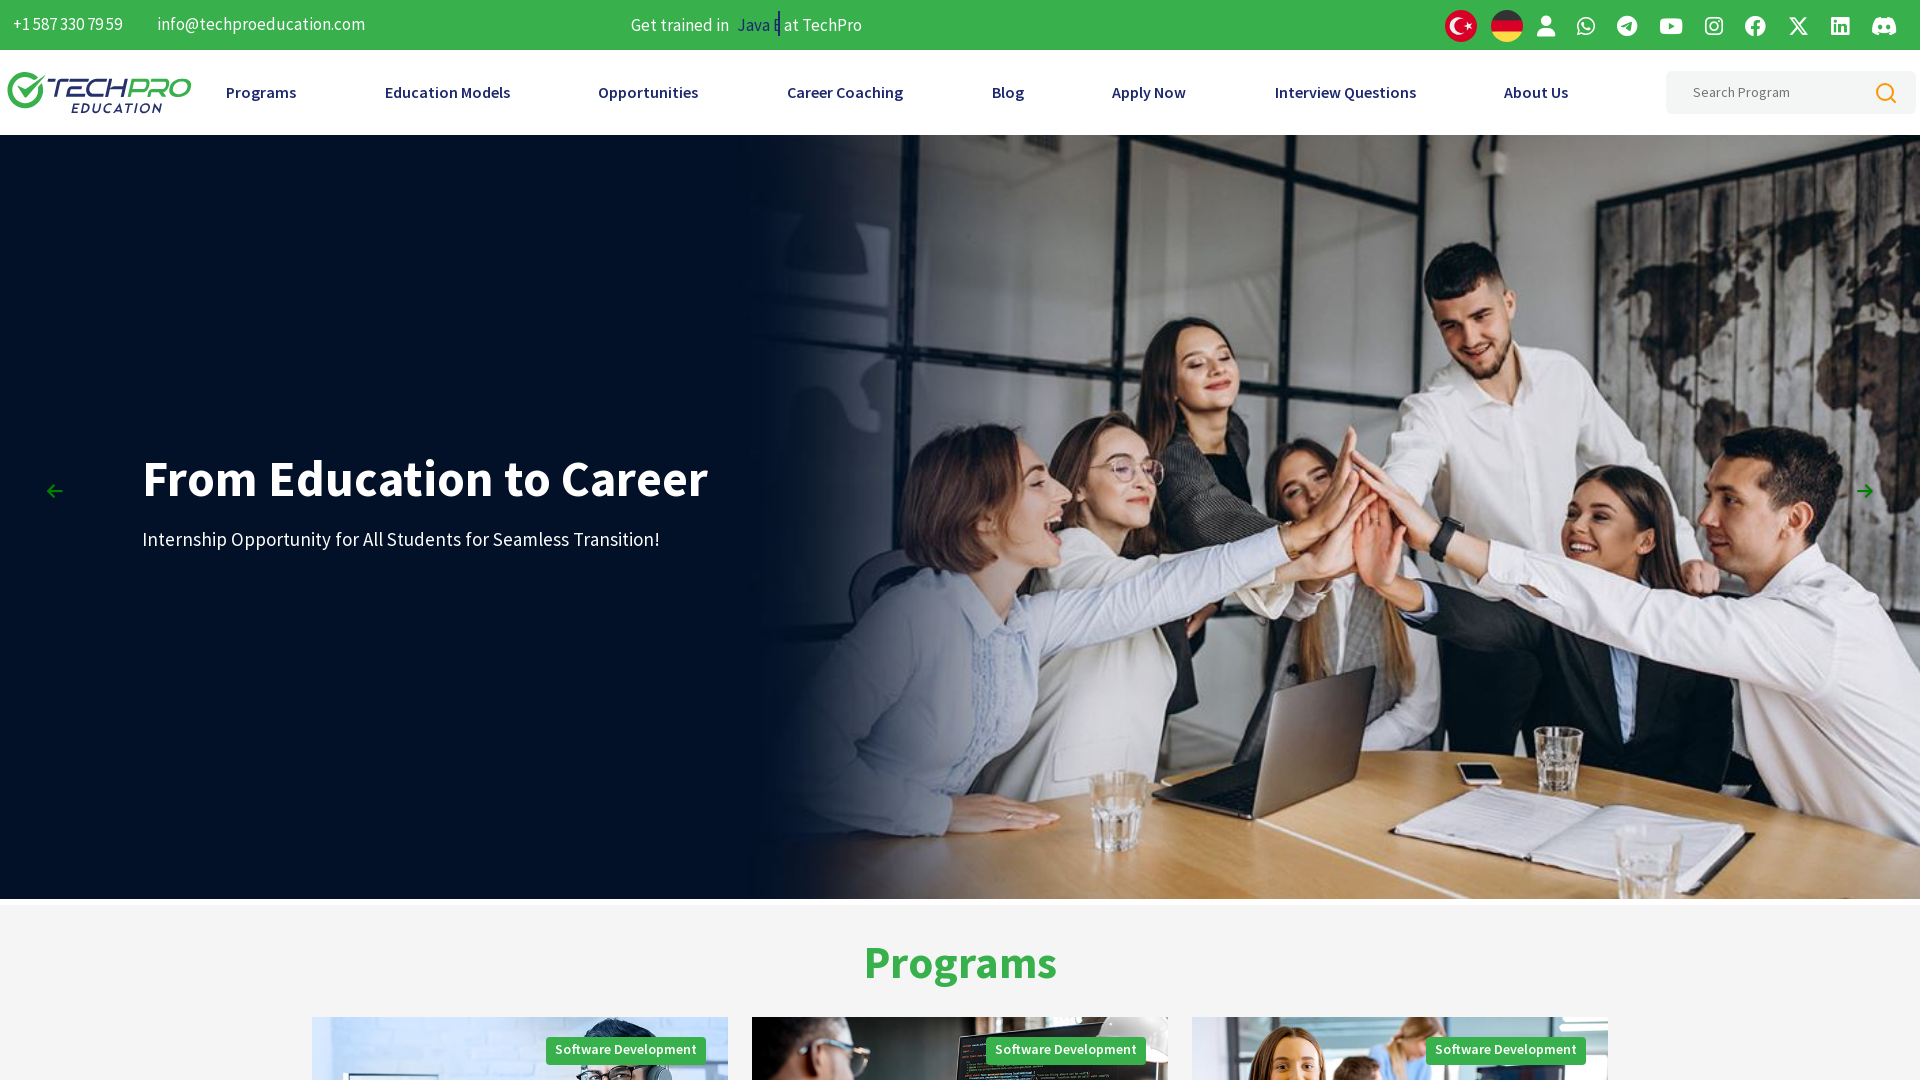

Set viewport size to 600x600 for custom window size
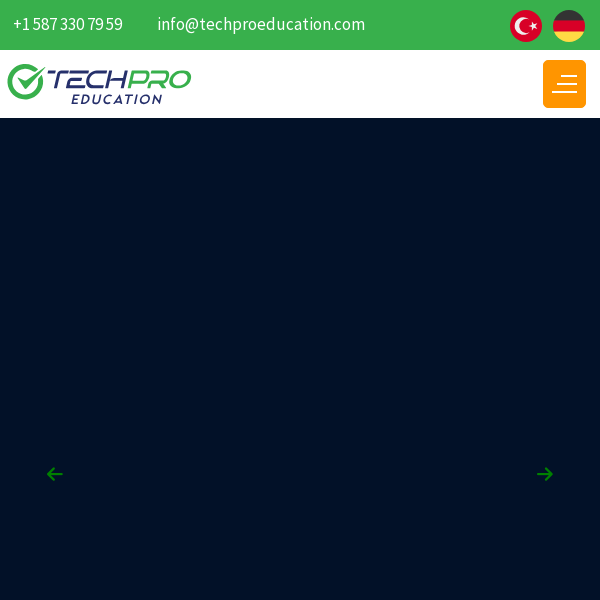

Waited 1000ms after custom window size adjustment
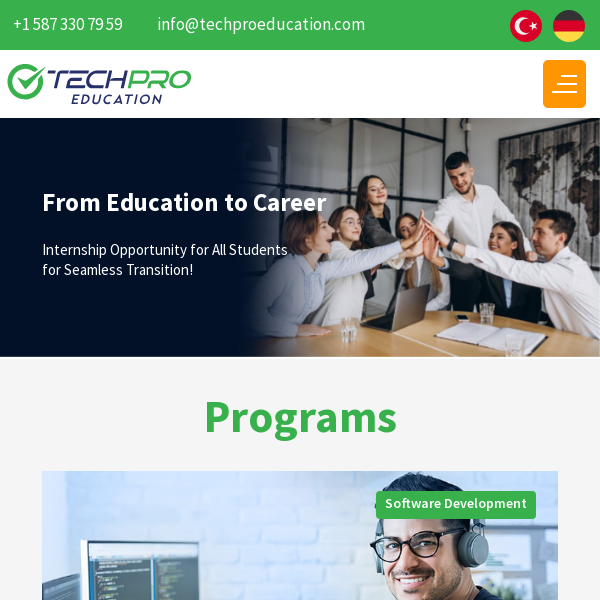

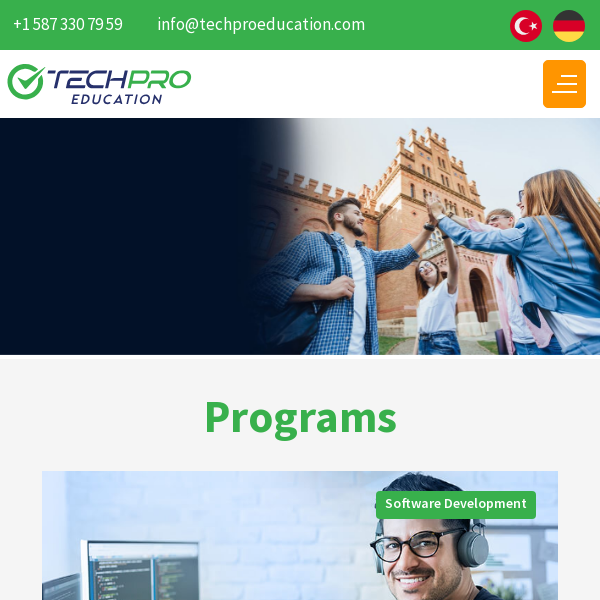